Tests adding a product to the shopping cart by clicking the add to cart button for the second product on the homepage

Starting URL: http://opencart.abstracta.us/

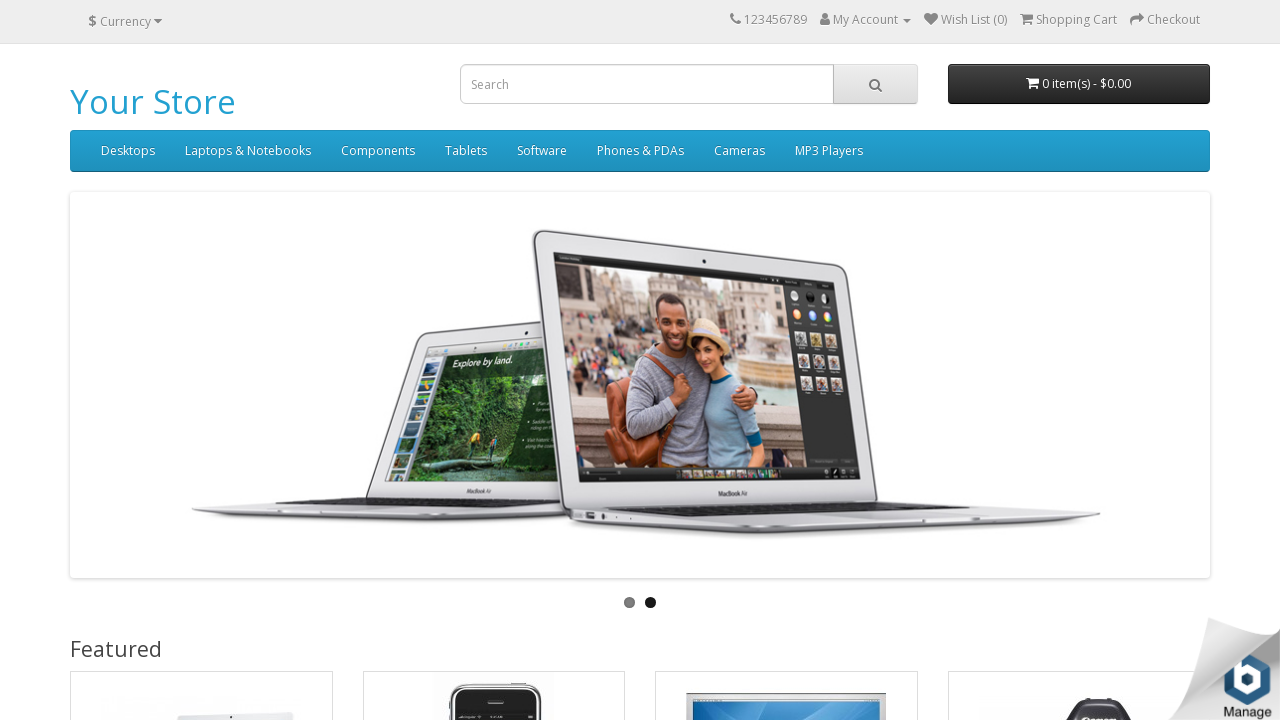

Clicked add to cart button for the second product on homepage at (450, 360) on #content > div.row > div:nth-child(2) > div > div.button-group > button:nth-chil
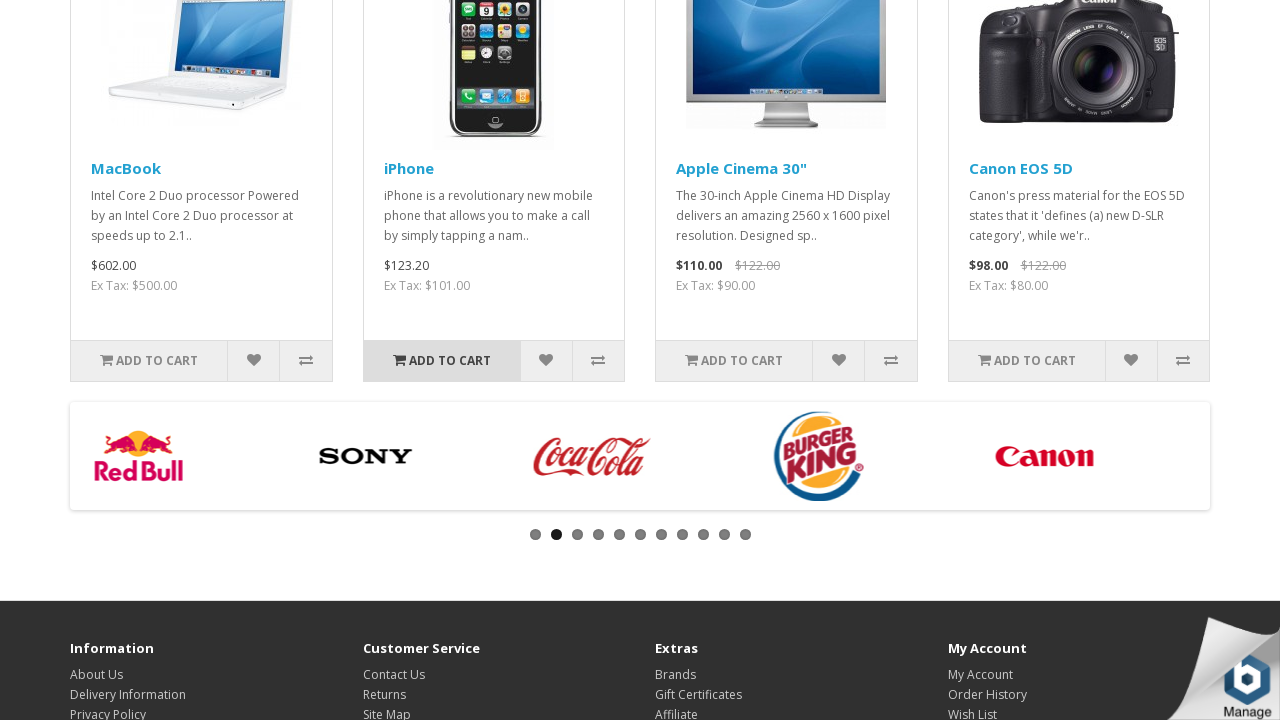

Waited for cart to update
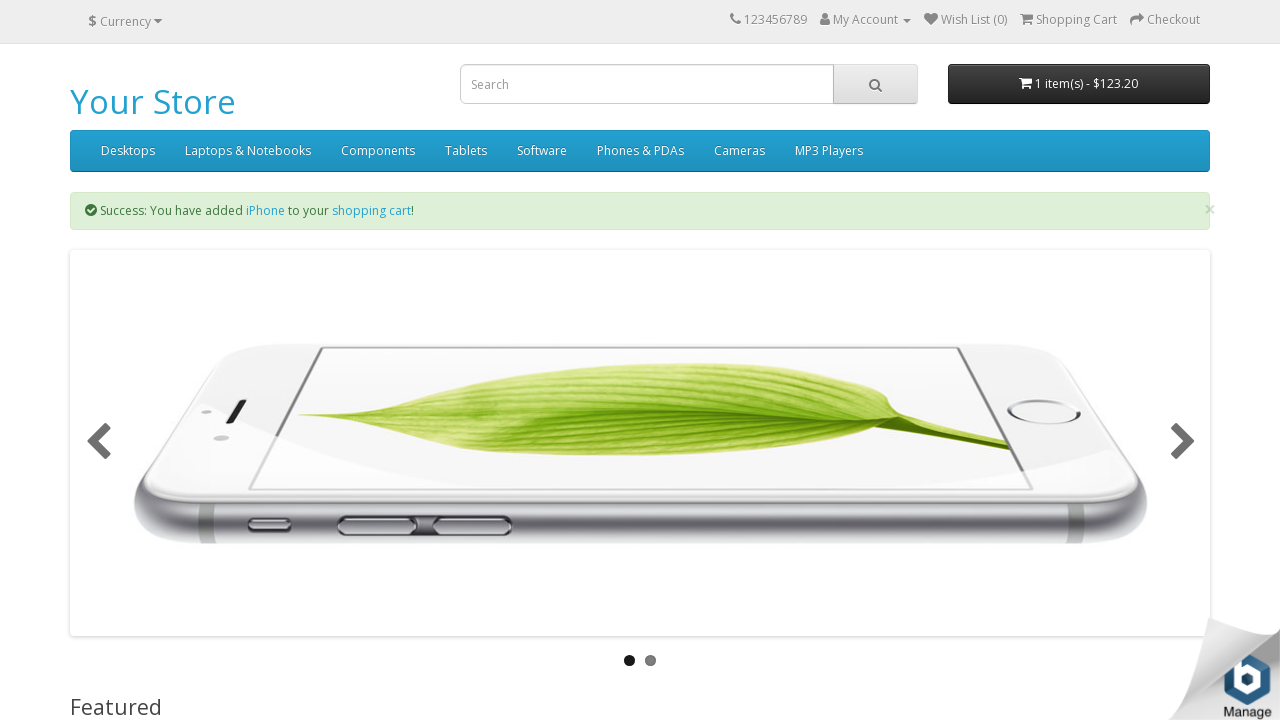

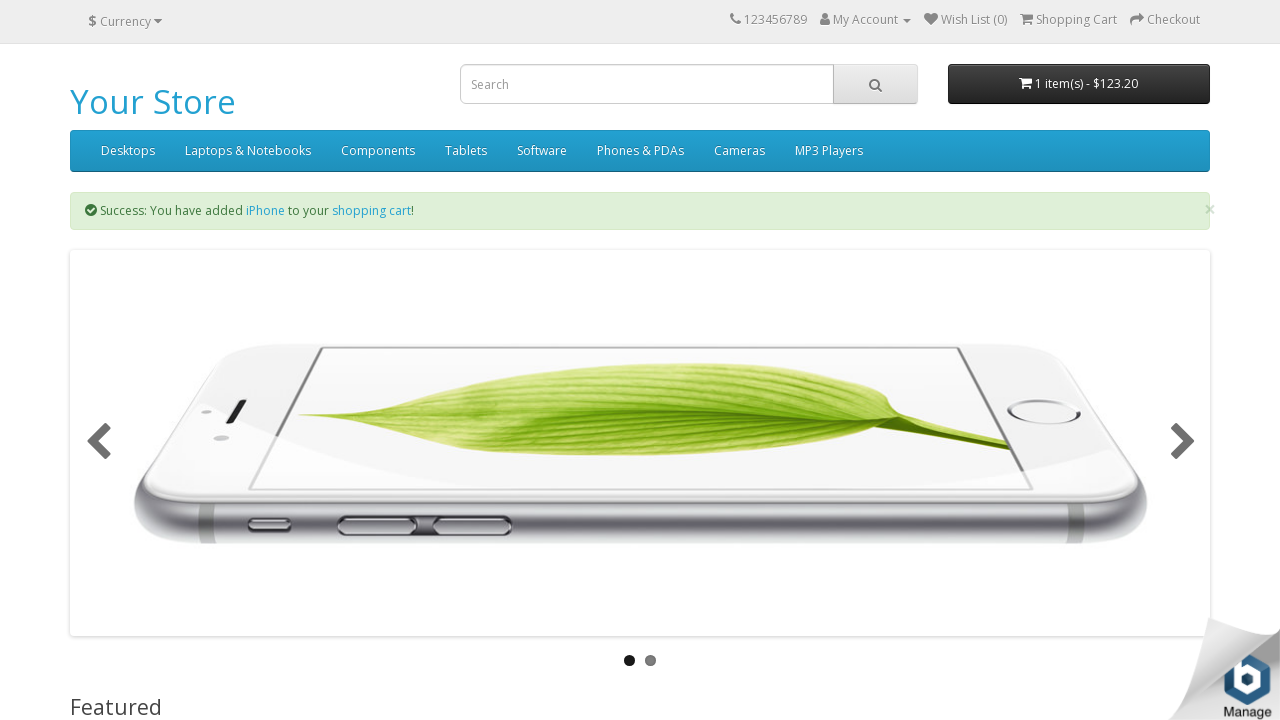